Tests store locator functionality by clicking on stores section, selecting a specific store, and viewing store details with map link

Starting URL: https://mi-srbija.rs/

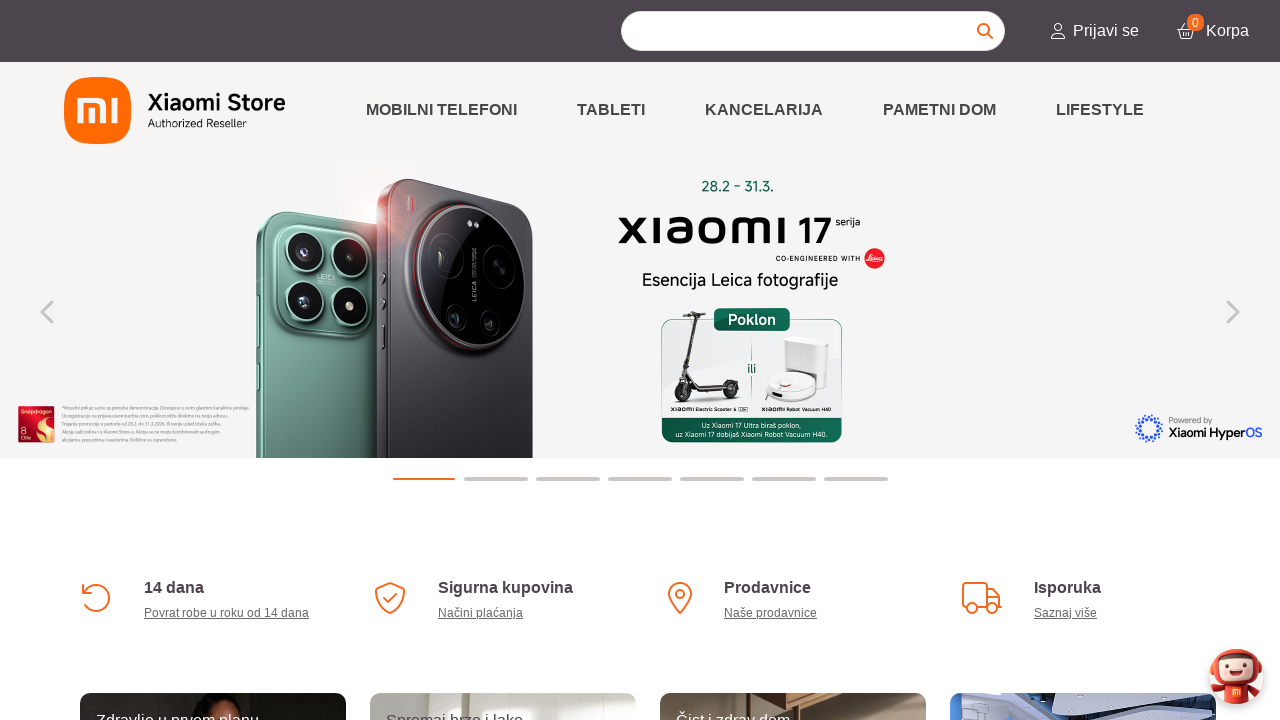

Clicked on stores section on homepage at (770, 600) on xpath=/html/body/div[1]/section/div[2]/div/div[3]/div/div[2]/div
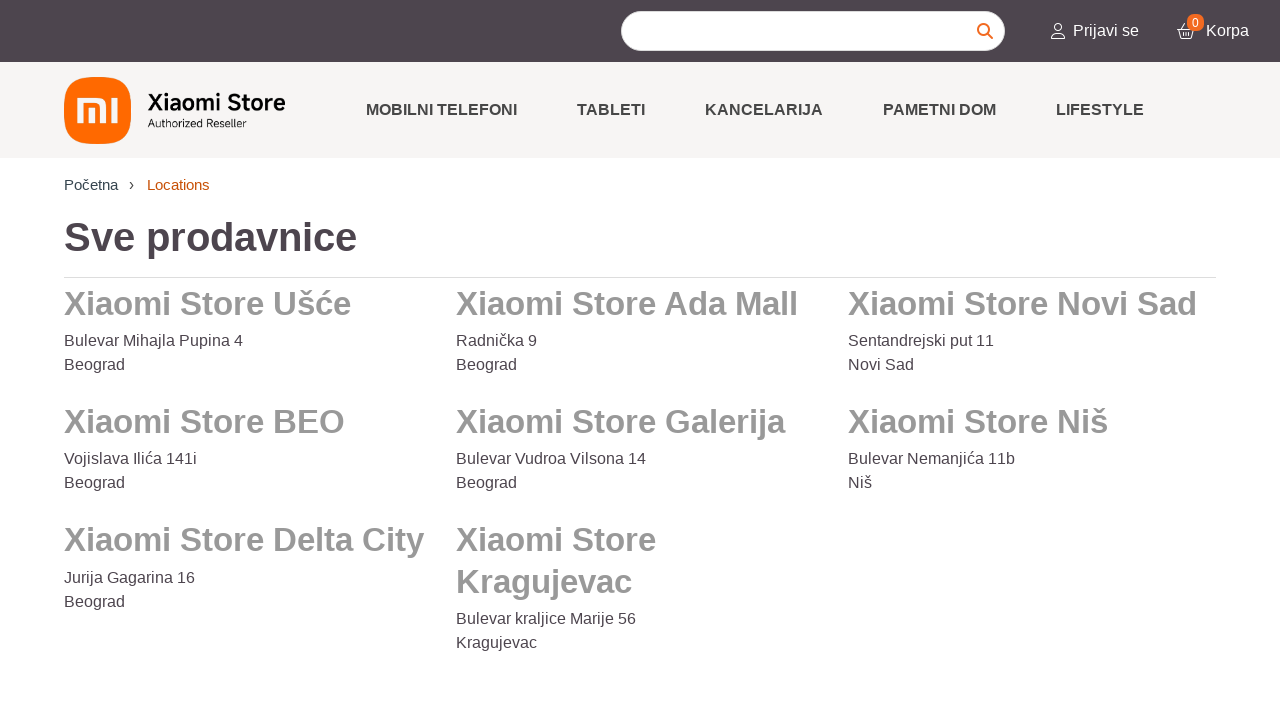

Clicked on a specific store from the list at (556, 540) on xpath=/html/body/div[1]/section/div/div/div[2]/div/div/div[8]/h2/a
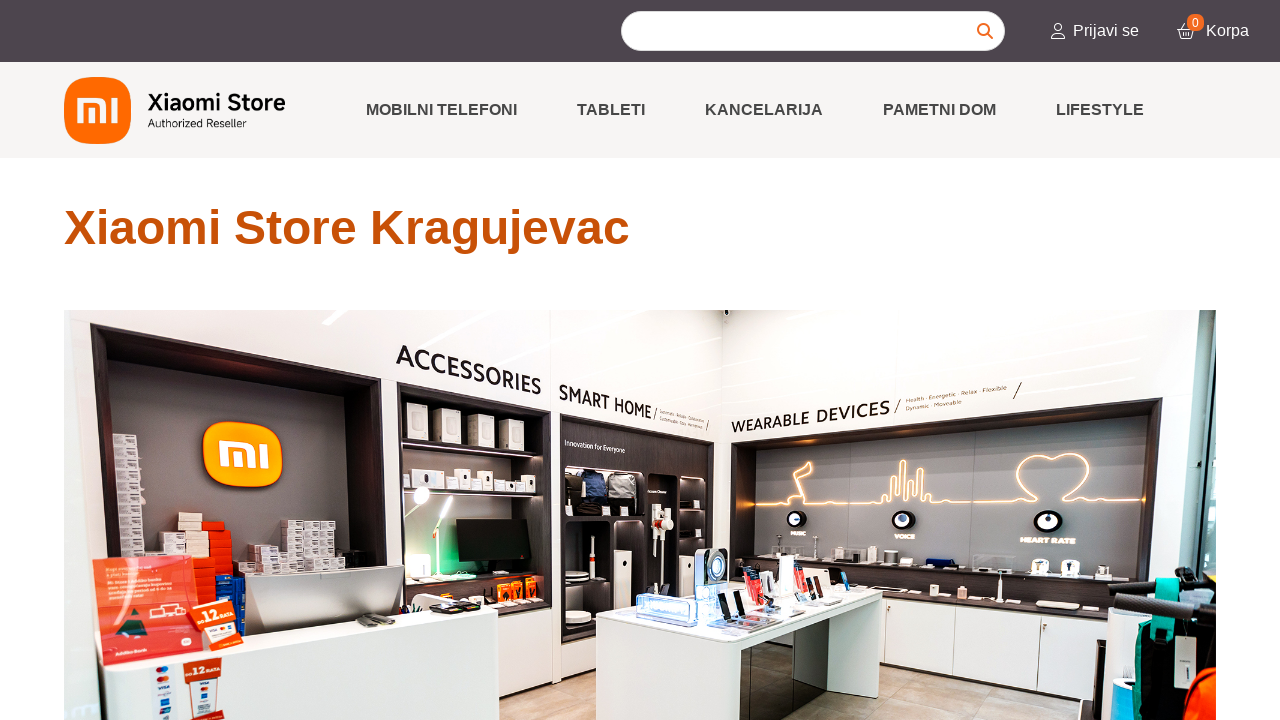

Store details page loaded with store image
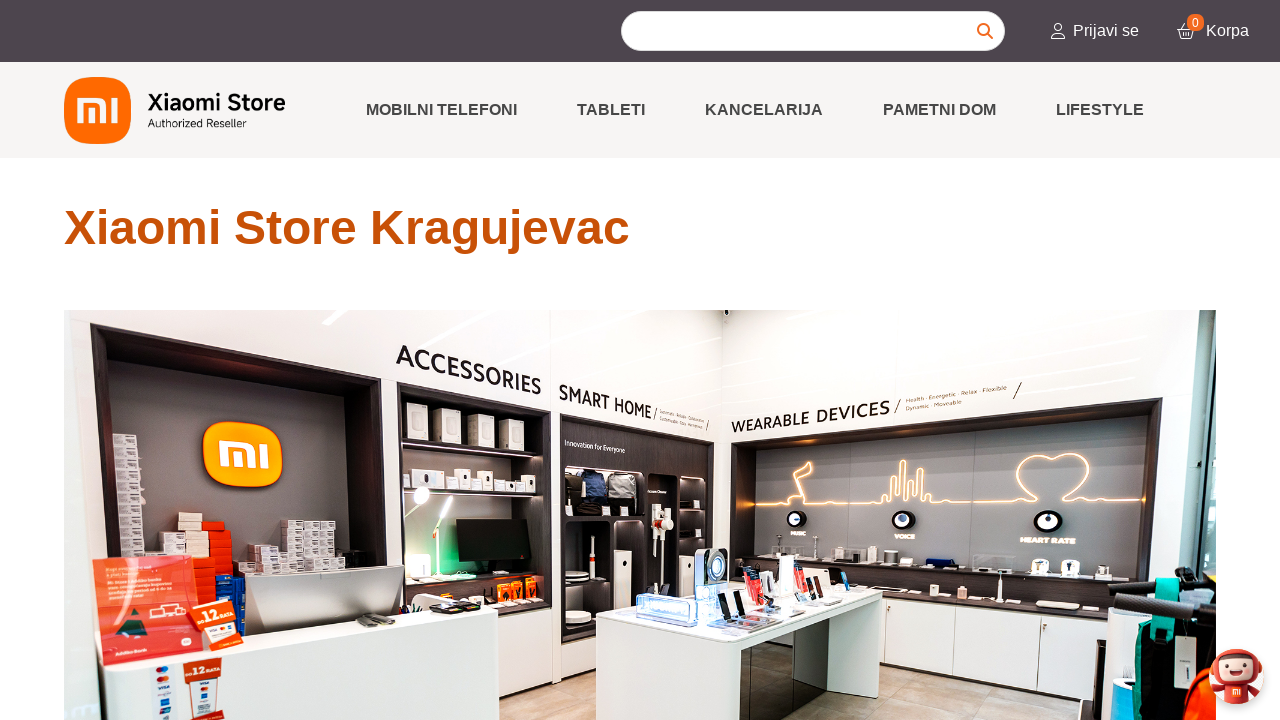

Clicked on map/directions link for store location at (586, 360) on xpath=/html/body/div[1]/section/div/div/div/div/div[3]/div/div[1]/div[1]/div[2]/
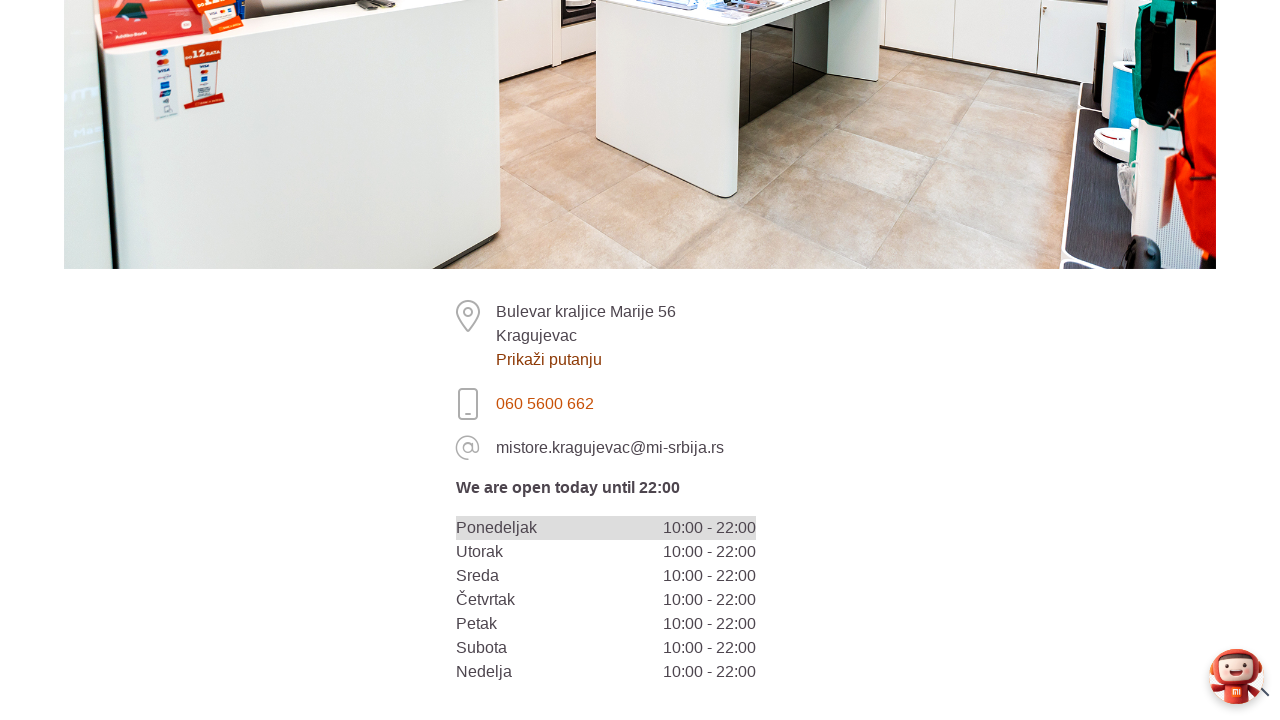

Clicked on footer area at (640, 360) on xpath=/html/body/div[1]/footer/div[2]/div
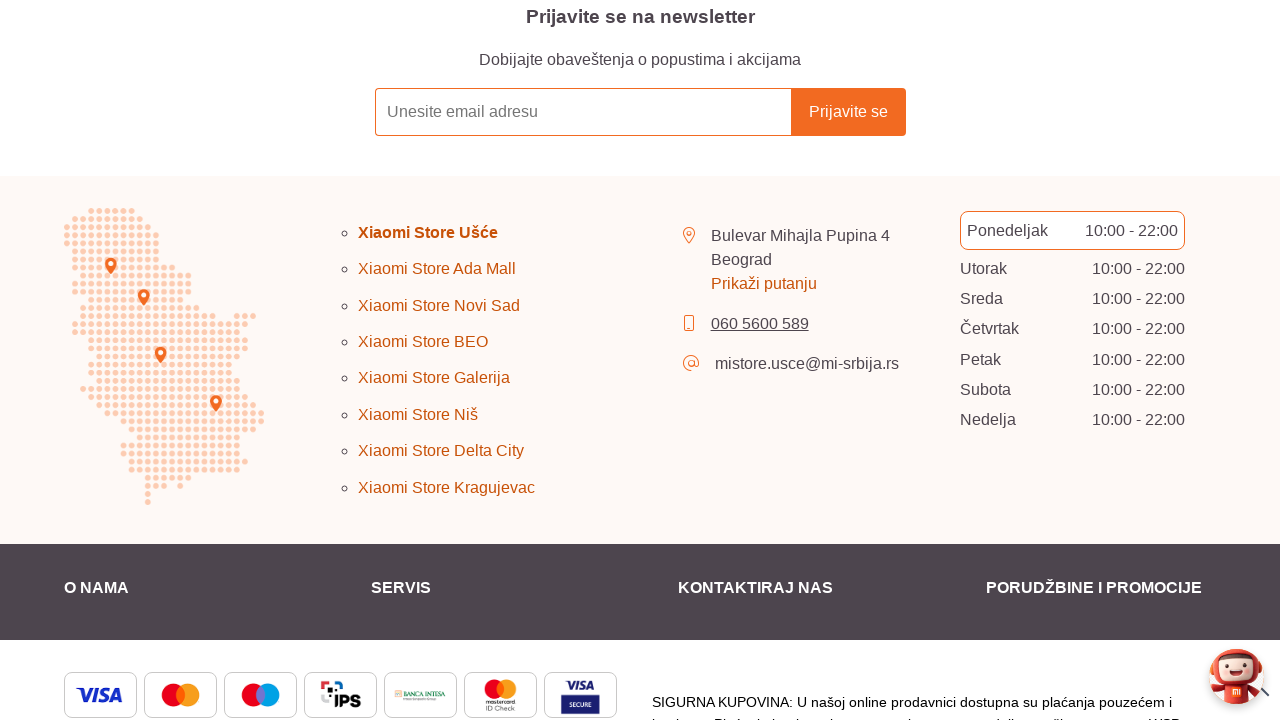

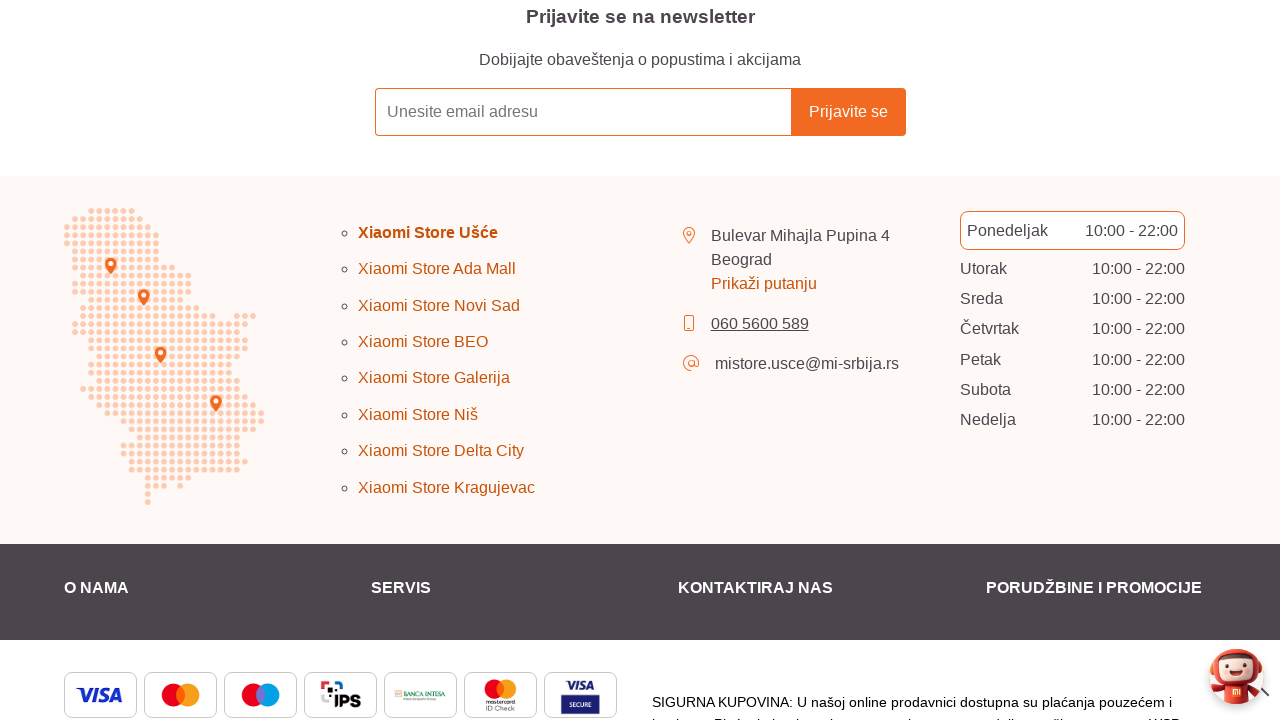